Tests browser window management by navigating to the Home Credit India website, maximizing the browser window, and then minimizing it.

Starting URL: https://www.homecredit.co.in/en

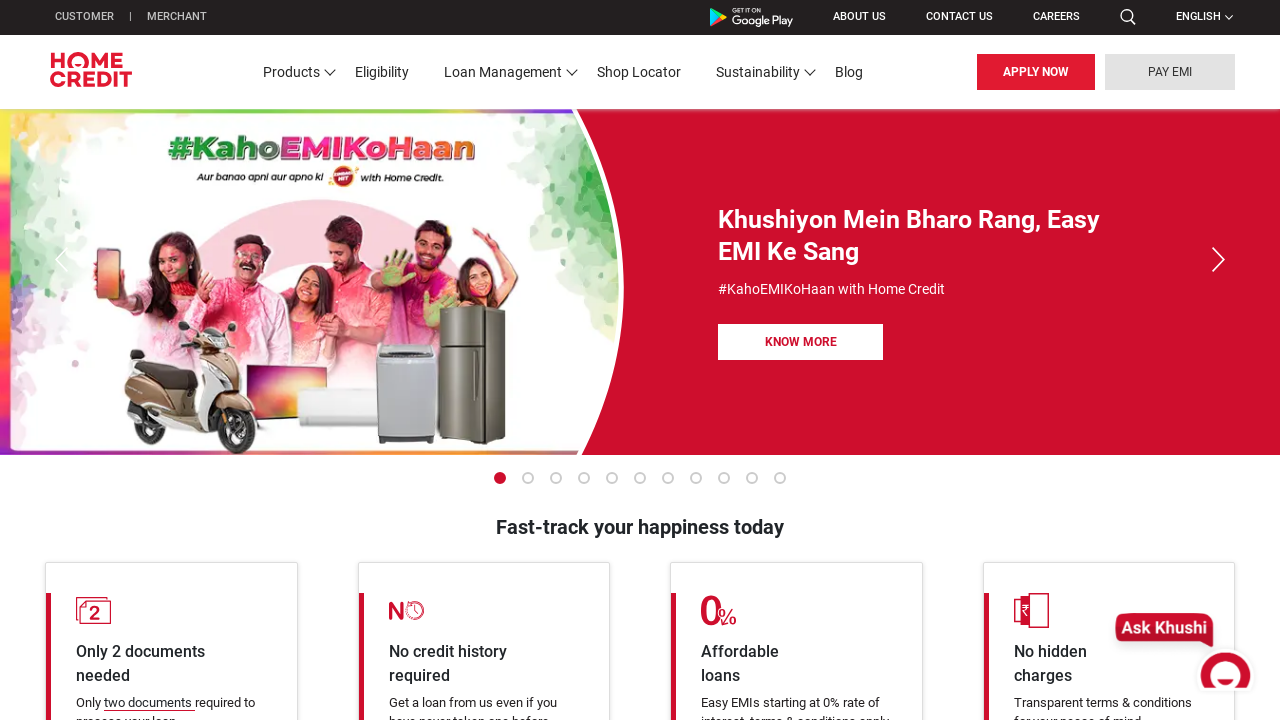

Set viewport size to 1920x1080 to maximize browser window
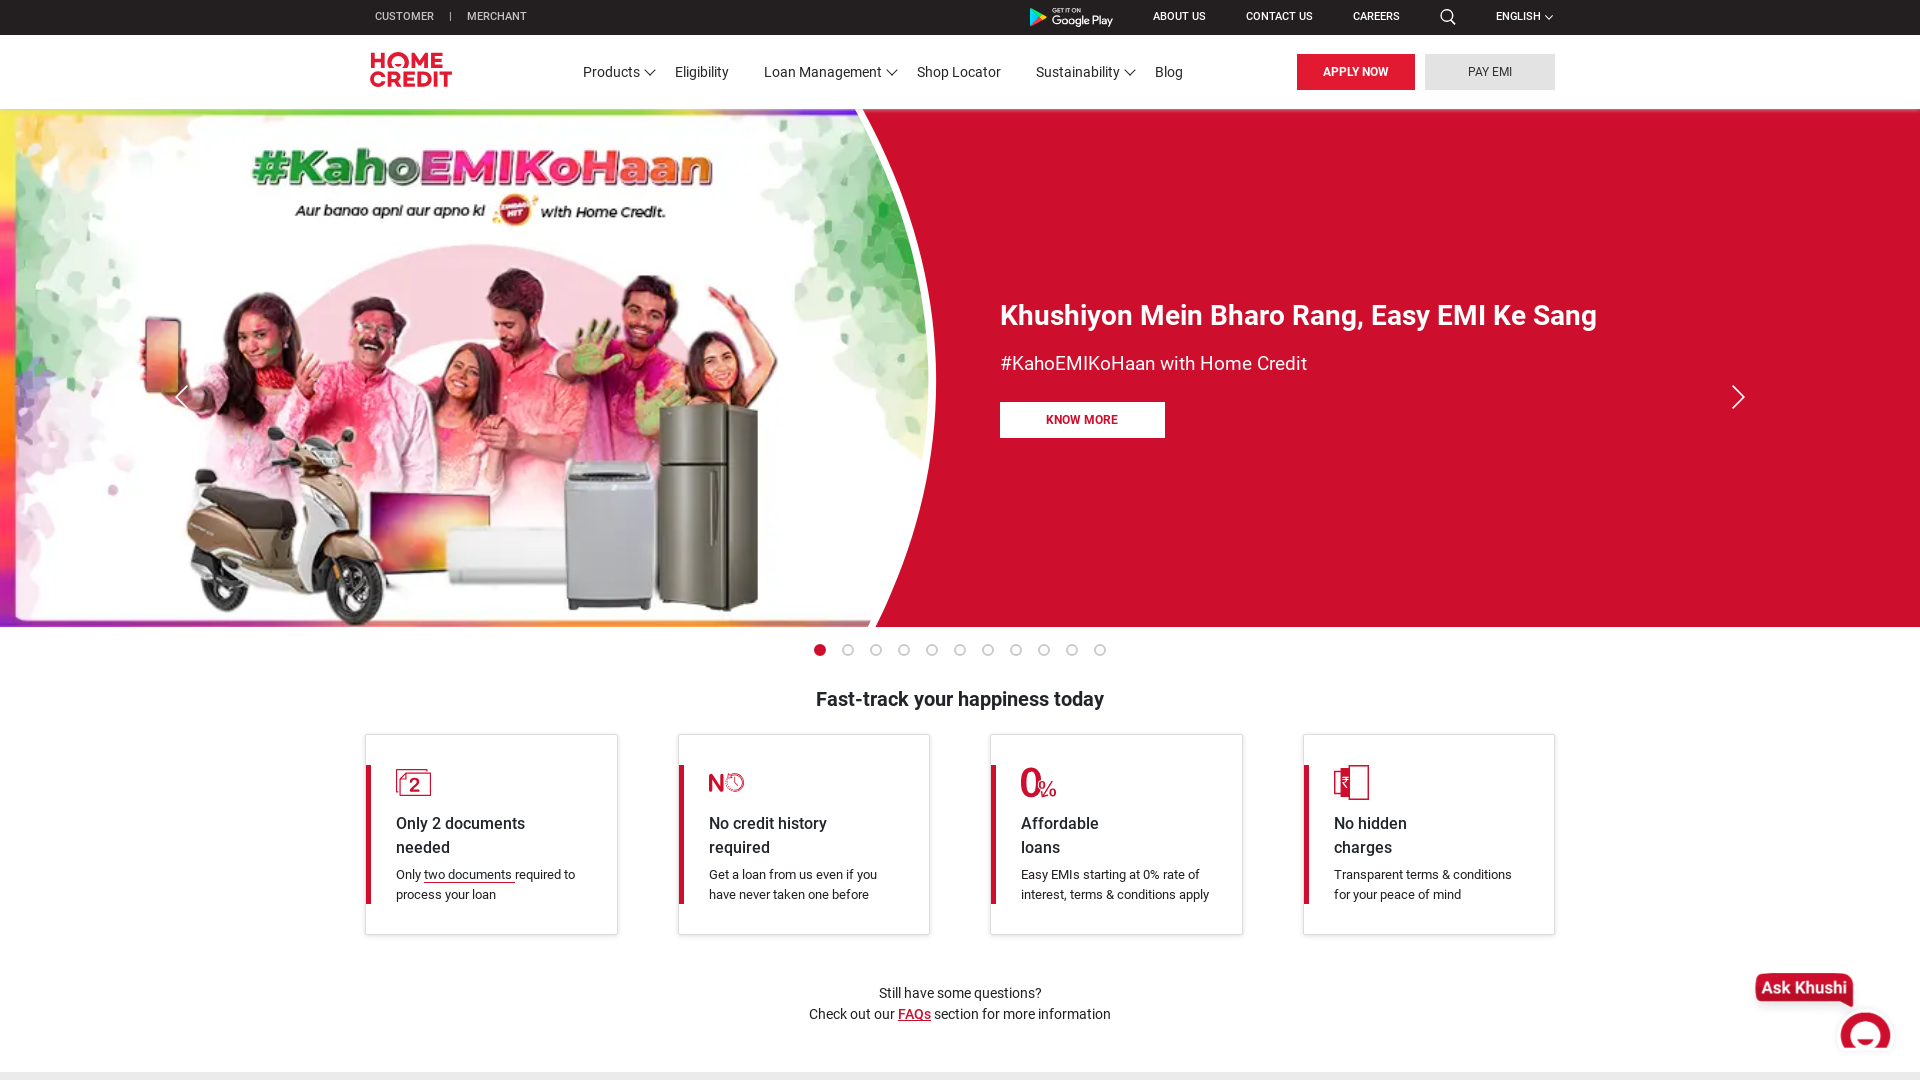

Waited for page to load (domcontentloaded state)
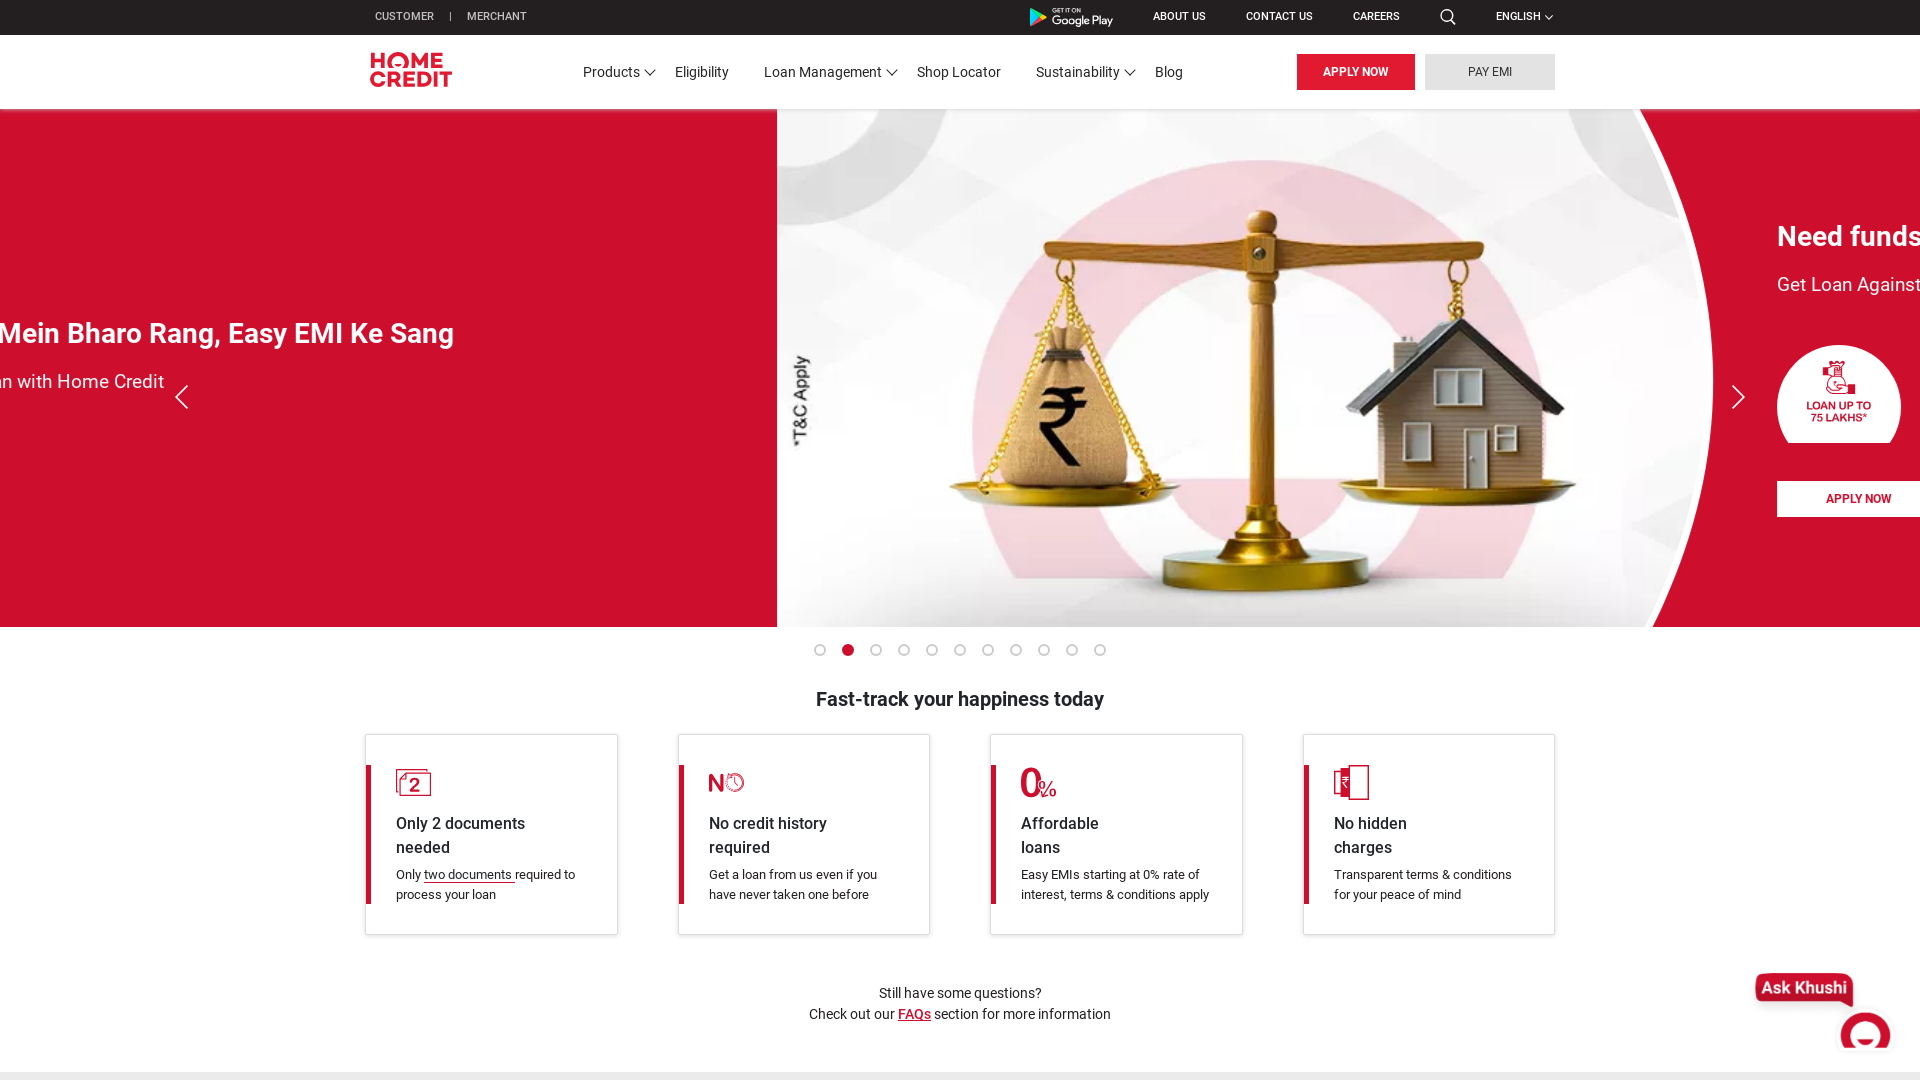

Waited 1 second for page to fully render
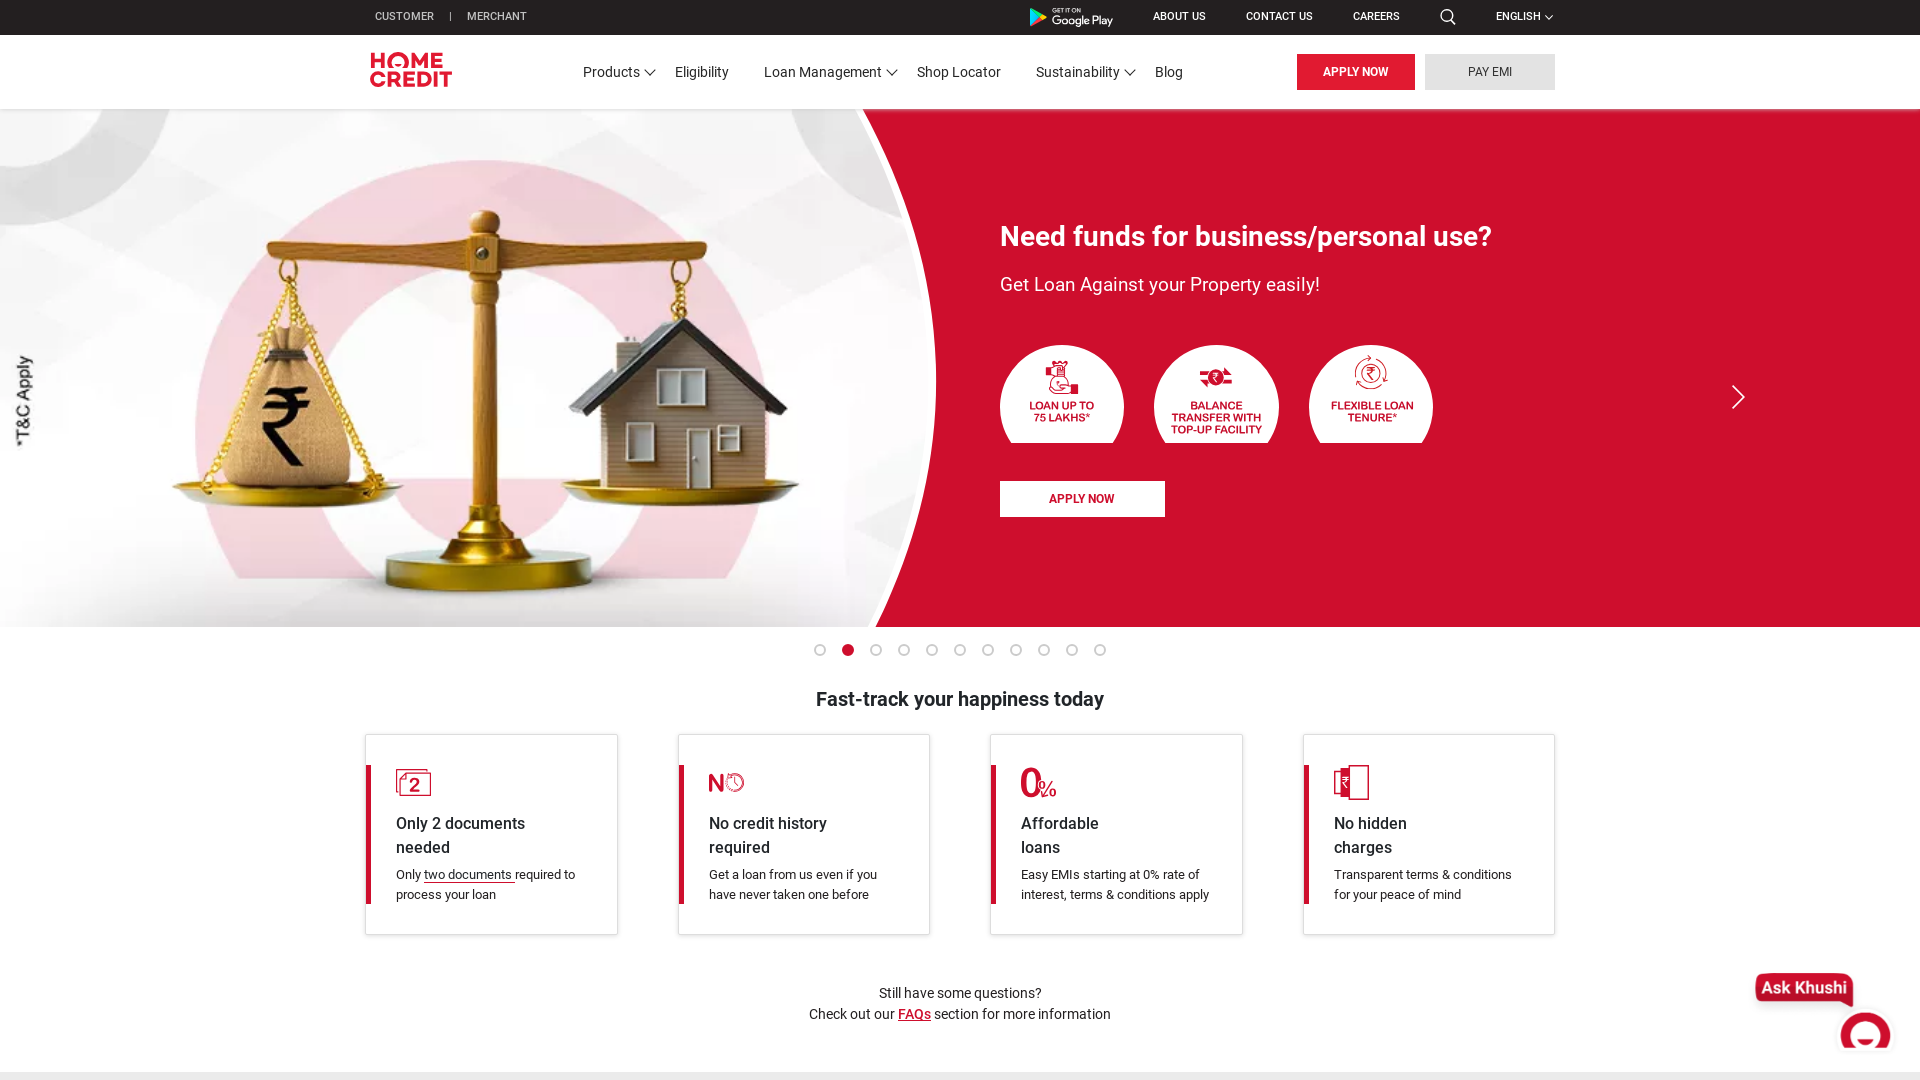

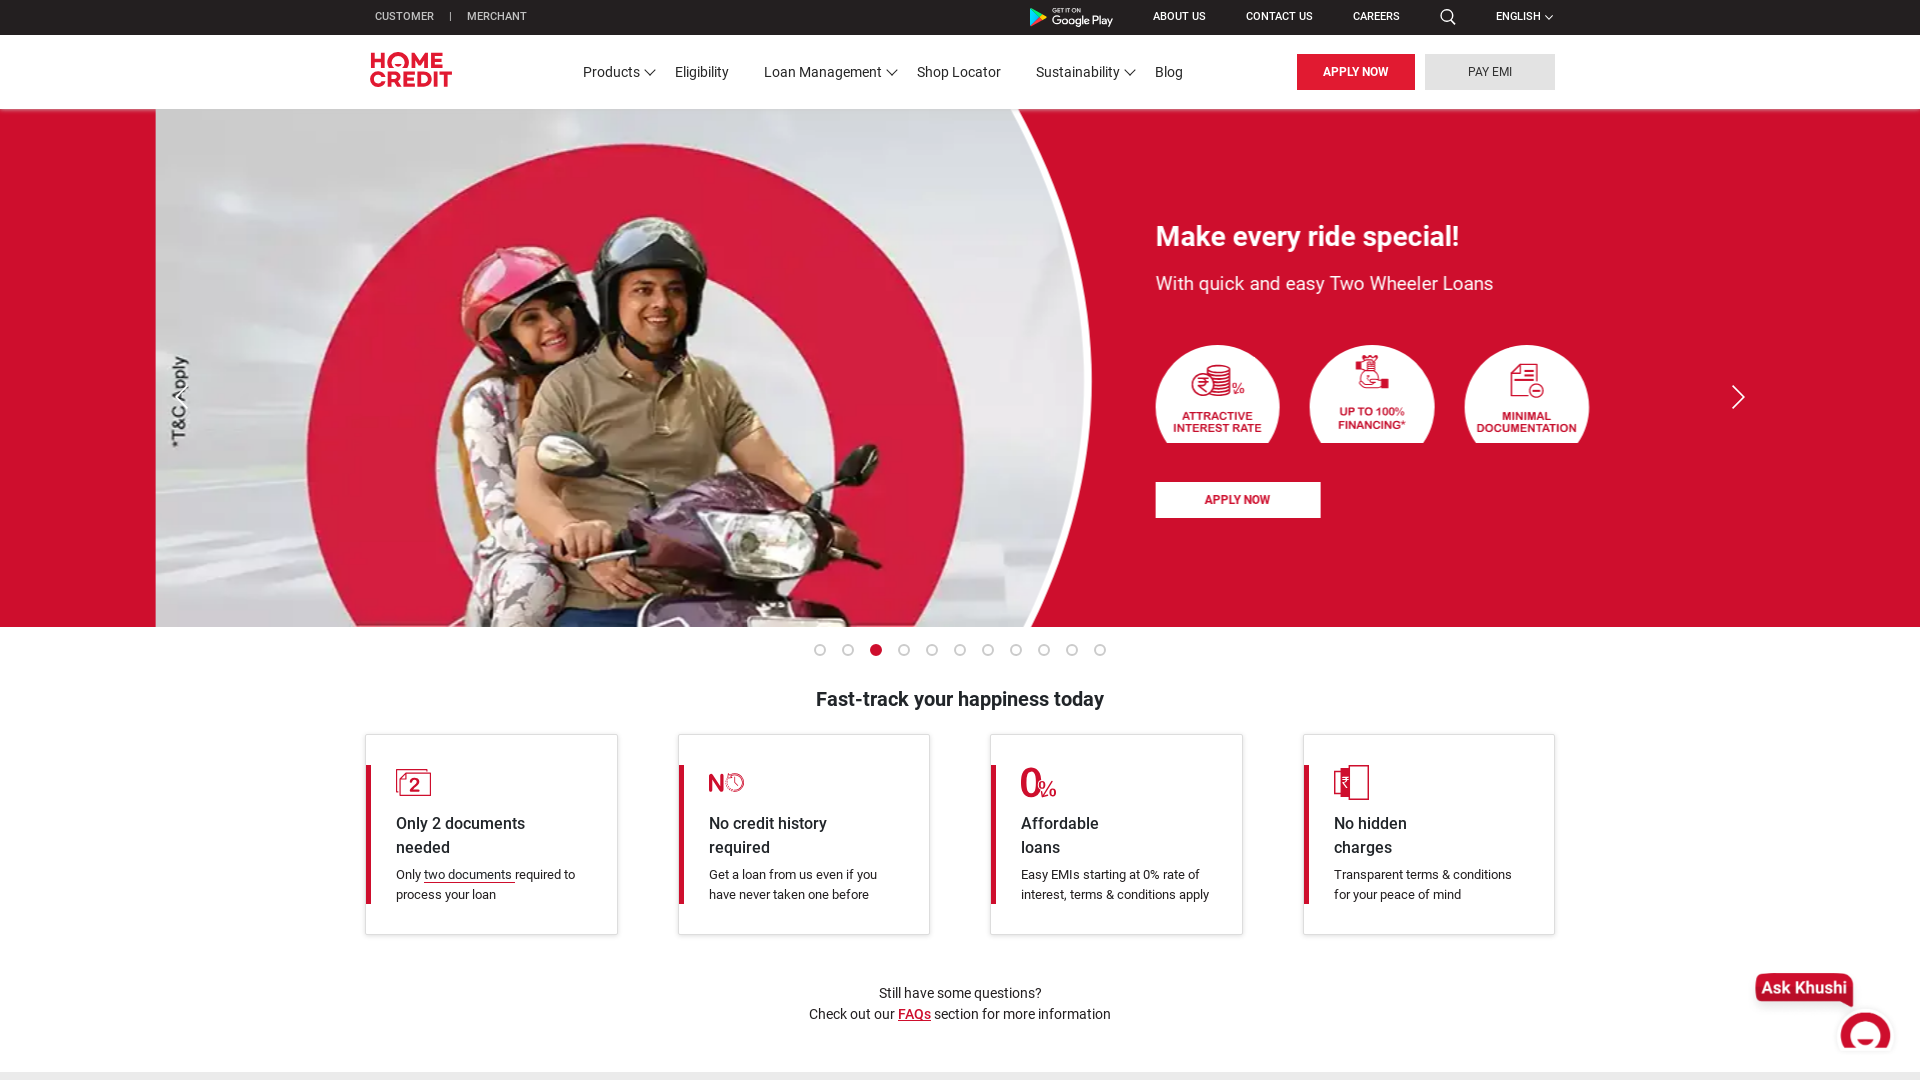